Reads two numbers from the page, calculates their sum, selects the sum value from a dropdown, and submits the form.

Starting URL: http://suninjuly.github.io/selects2.html

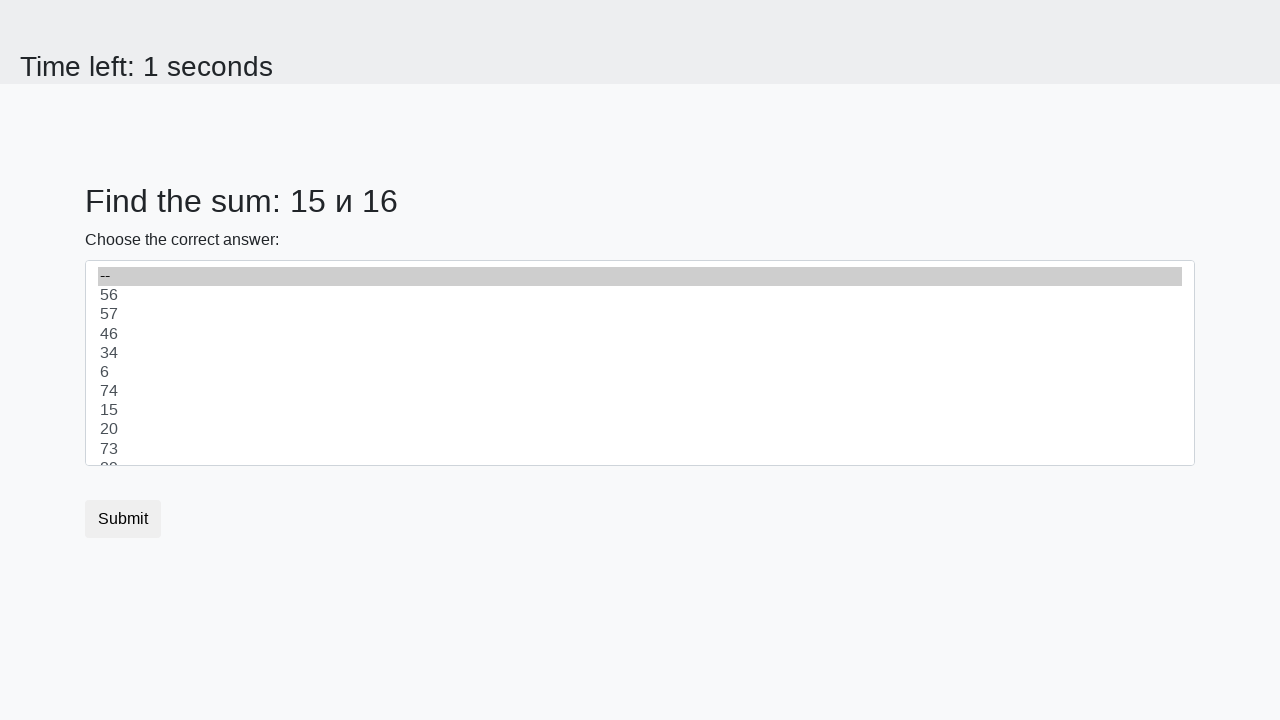

Retrieved first number from #num1 element
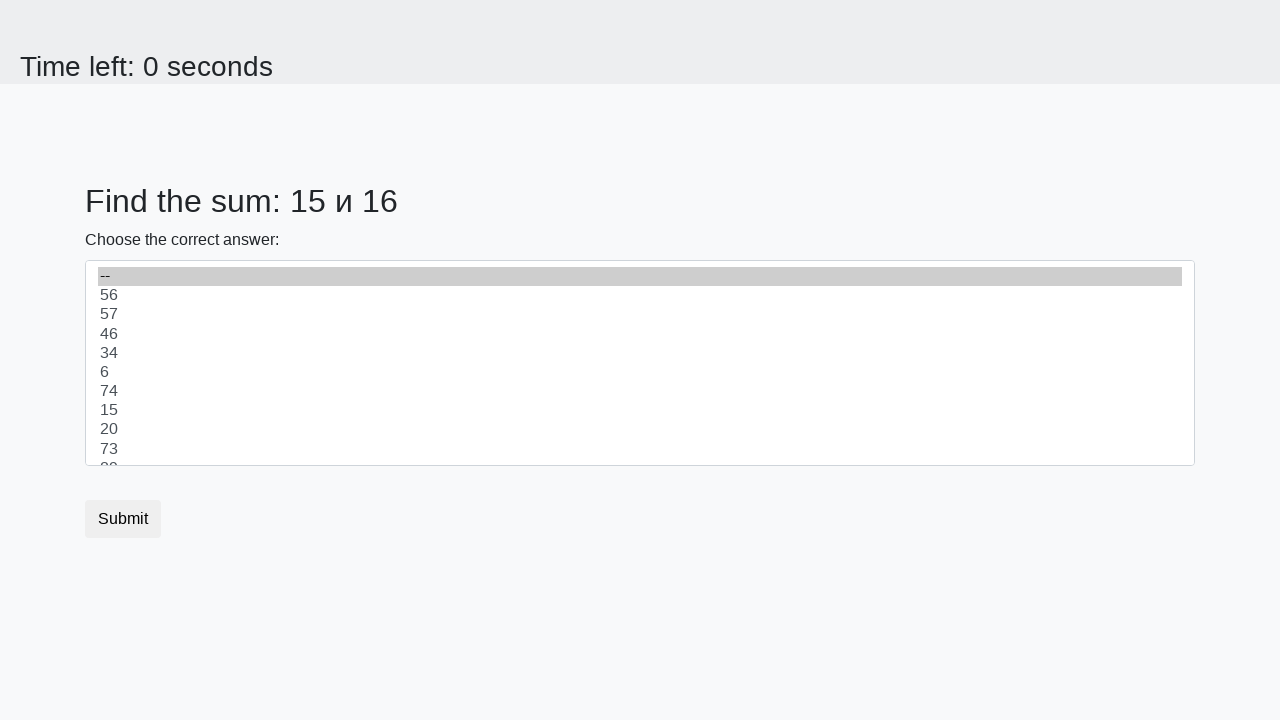

Retrieved second number from #num2 element
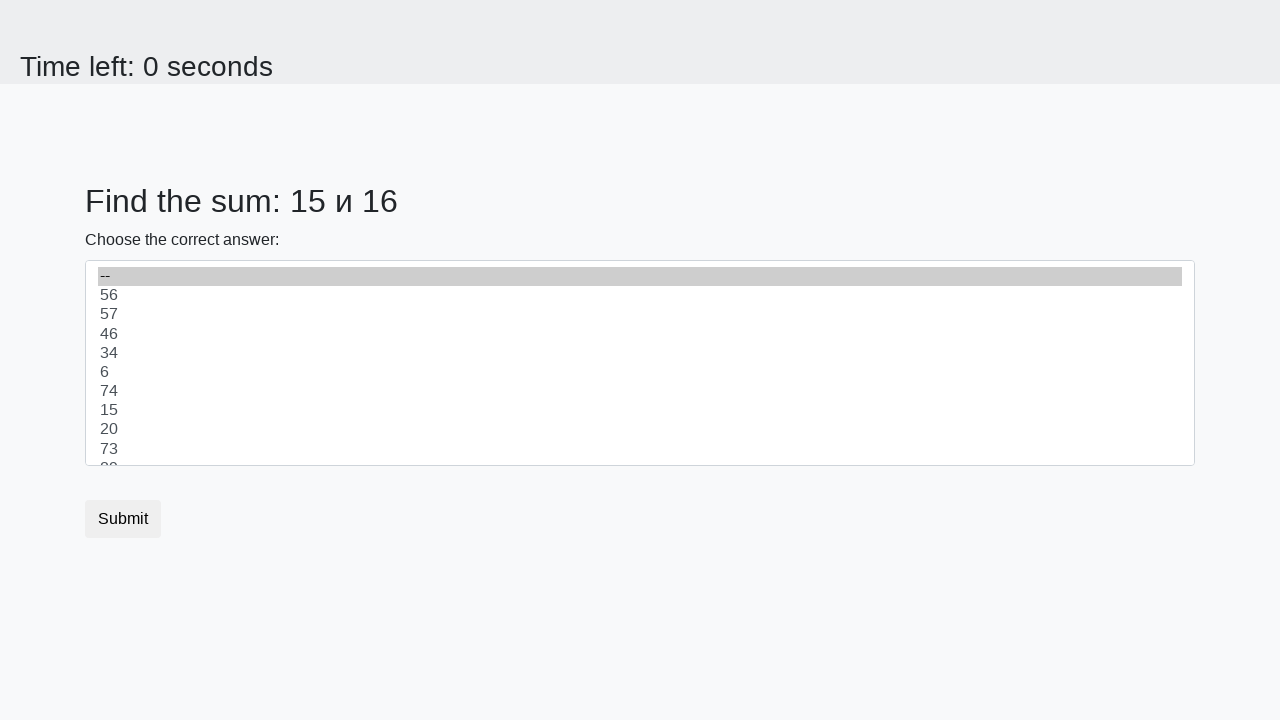

Calculated sum: 15 + 16 = 31
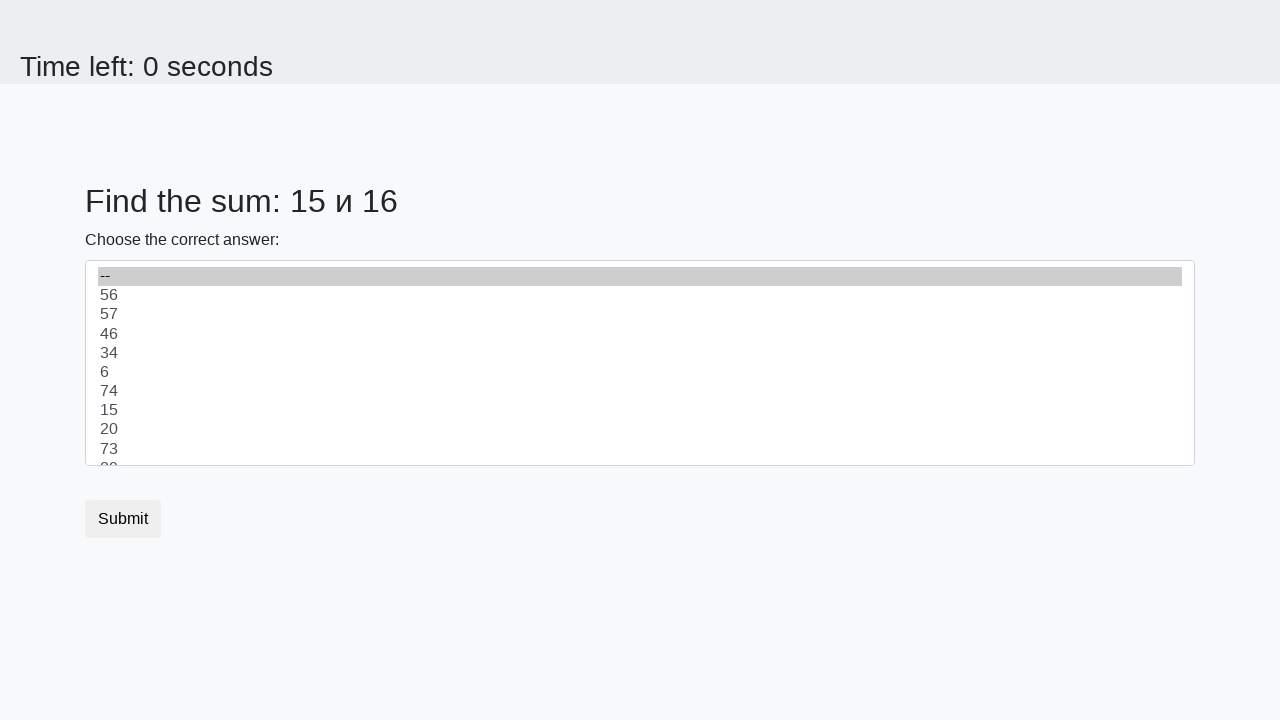

Selected sum value '31' from dropdown on select
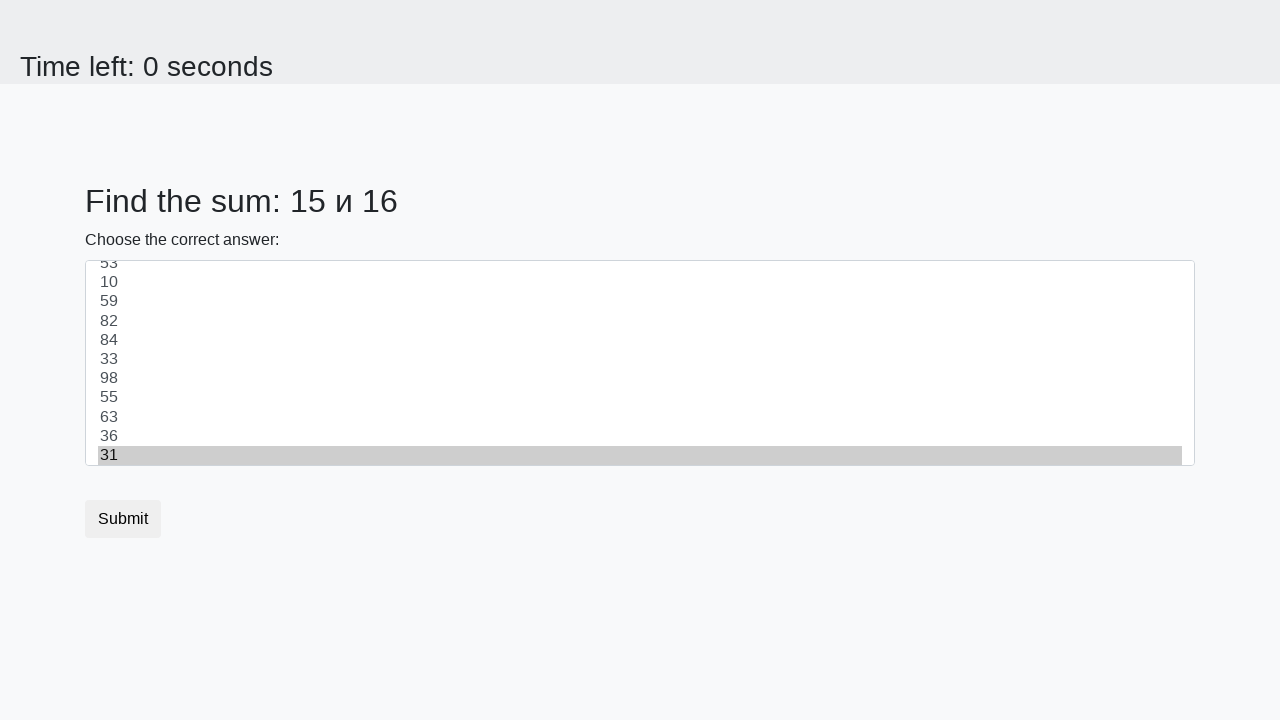

Clicked submit button to submit form at (123, 519) on button
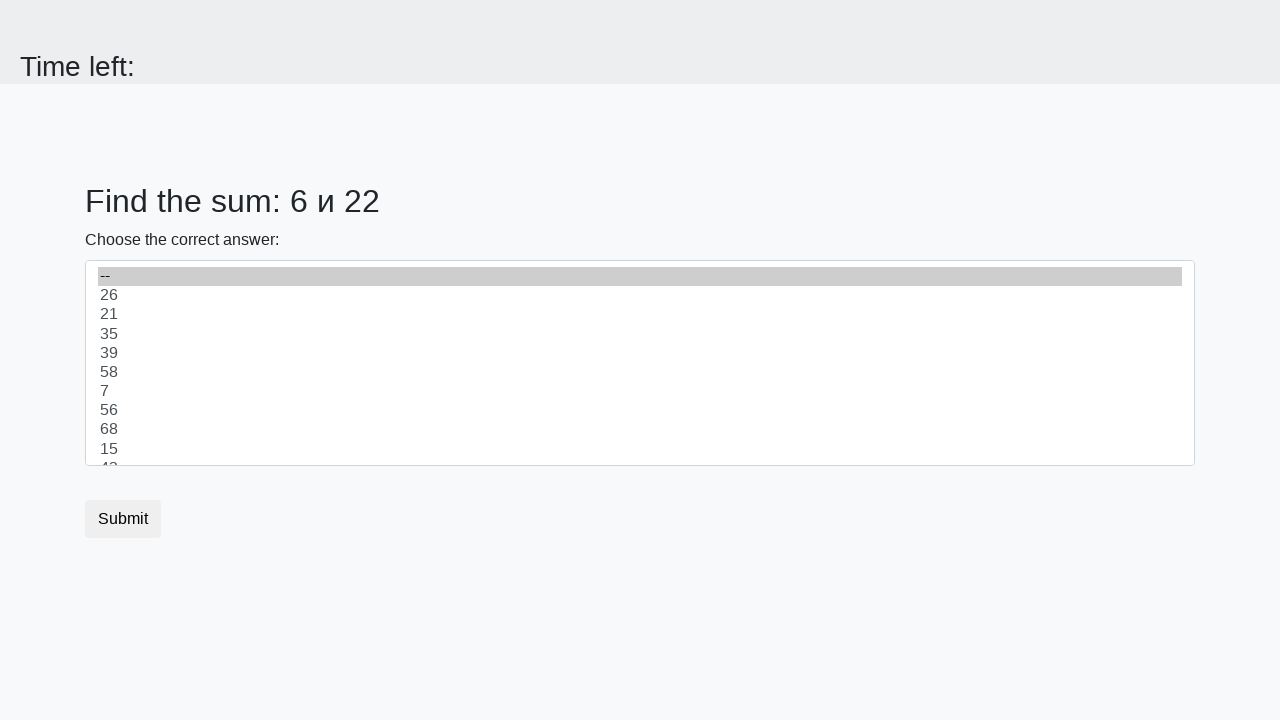

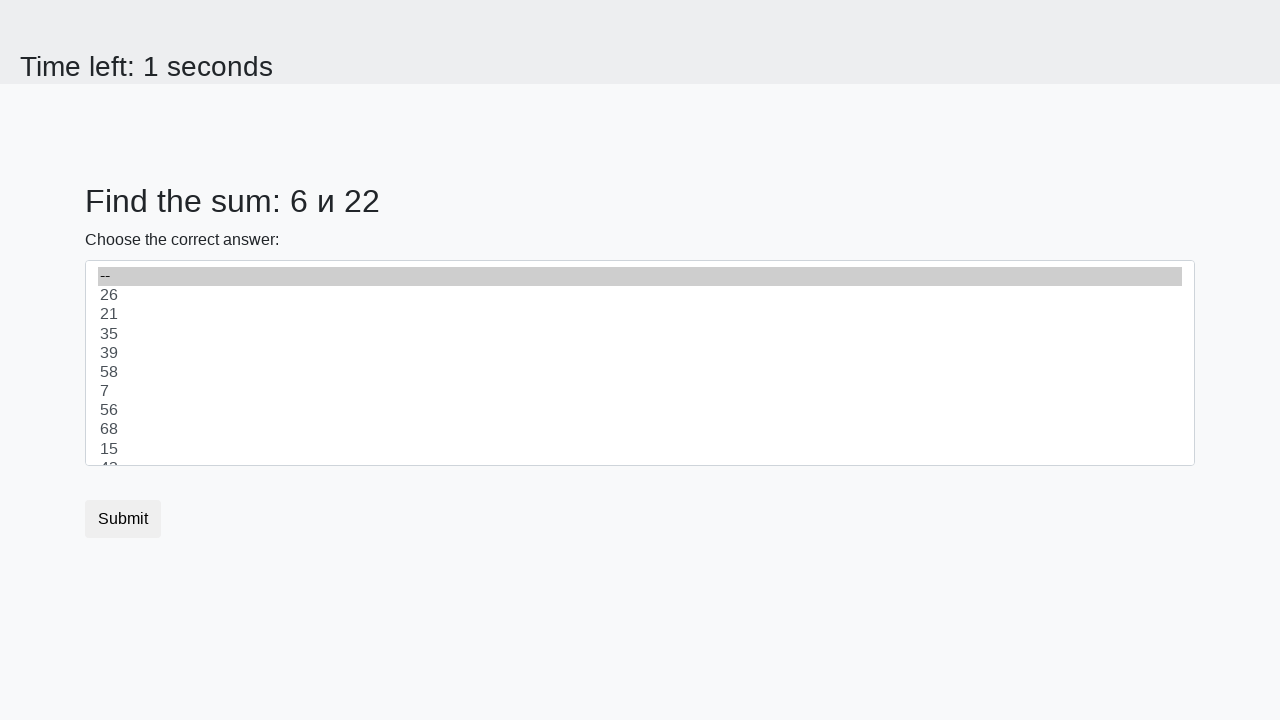